Navigates to the Pokemon database page and verifies that the Pokemon listing table with names, types, and stats is displayed correctly.

Starting URL: https://pokemondb.net/pokedex/all

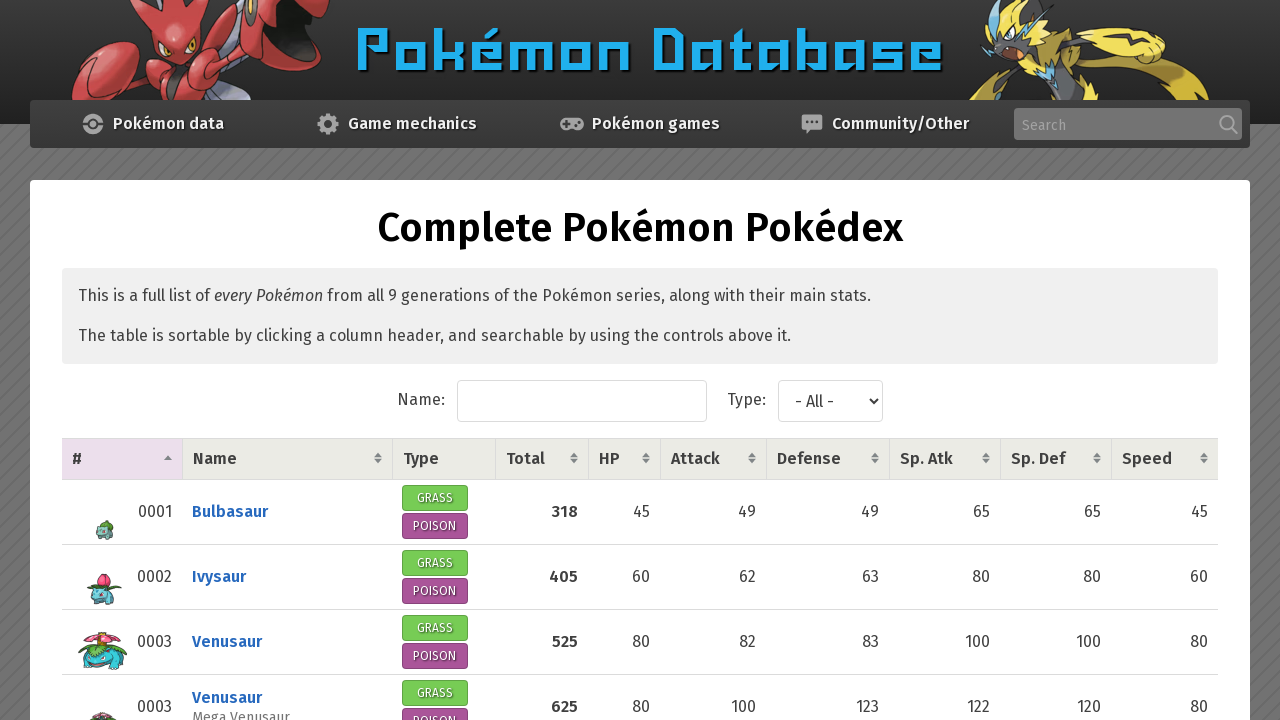

Set viewport size to 1920x1080
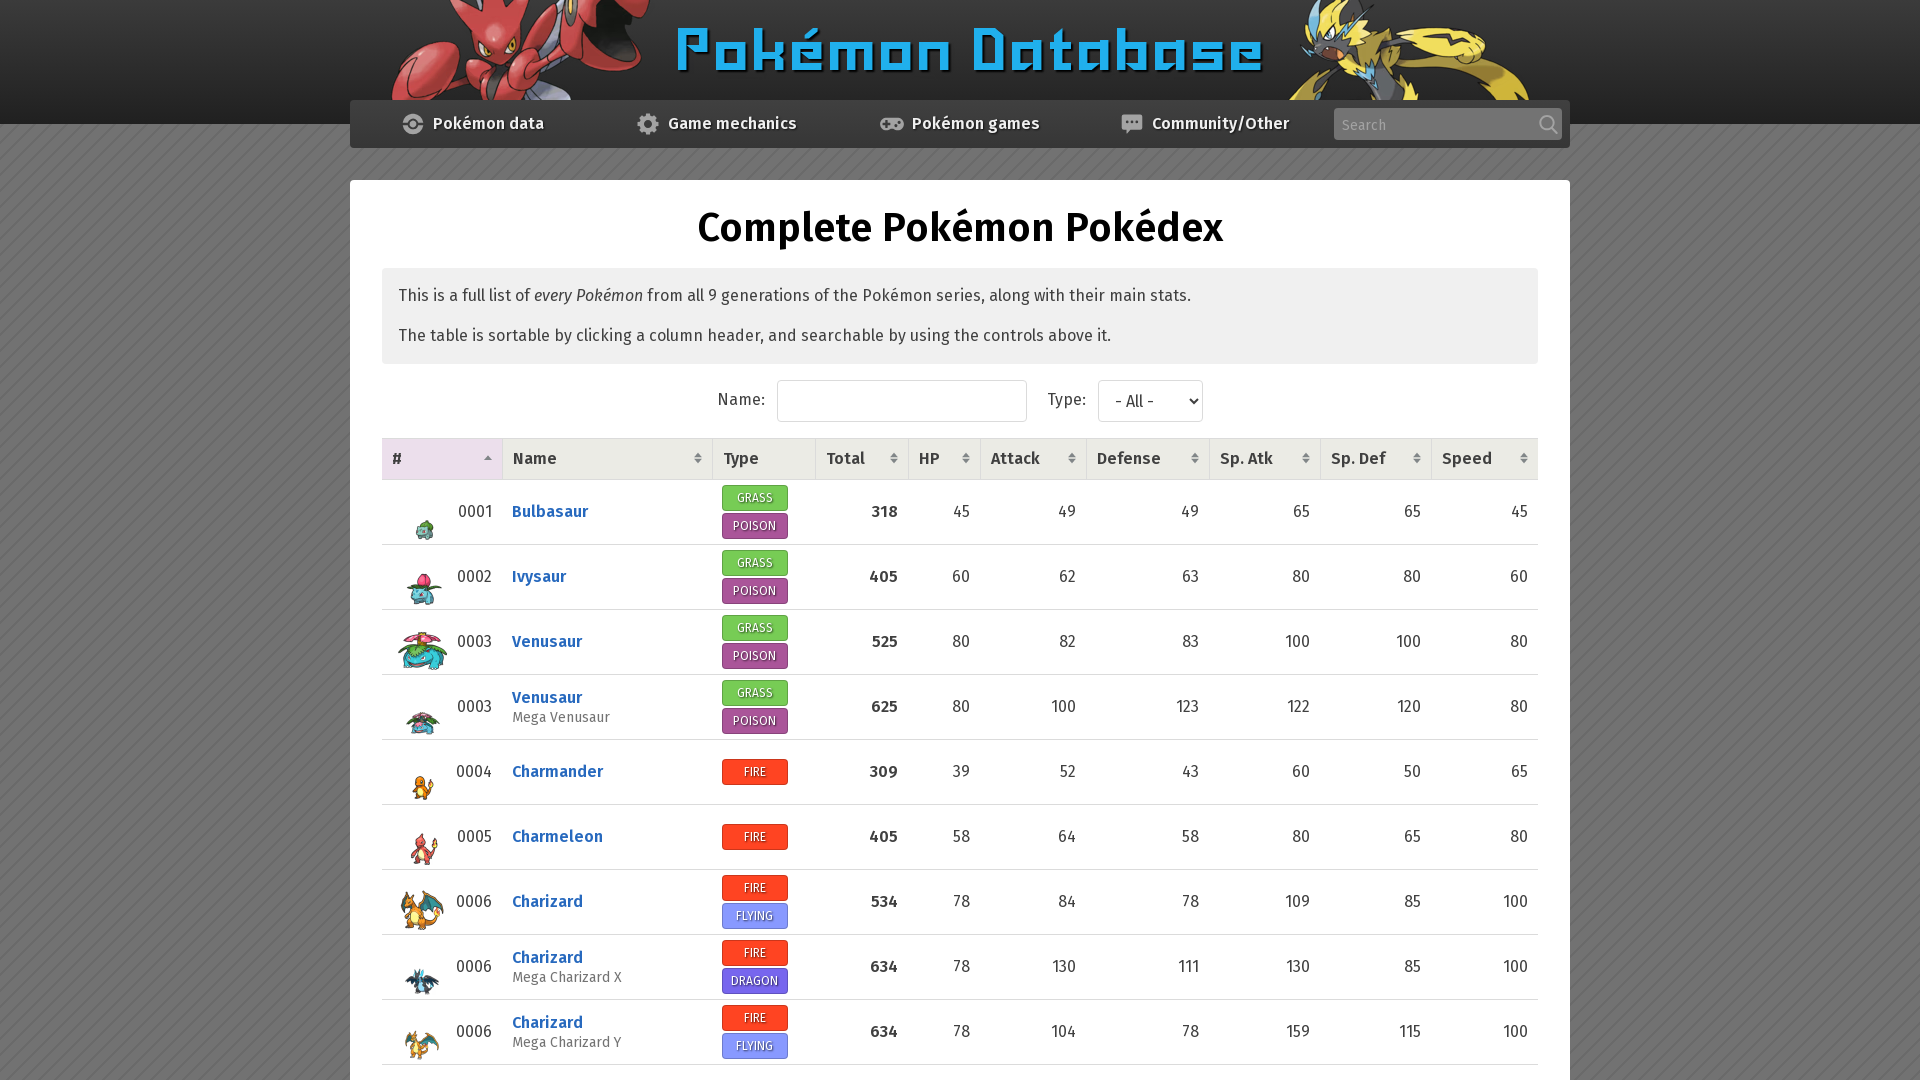

Pokemon data table loaded
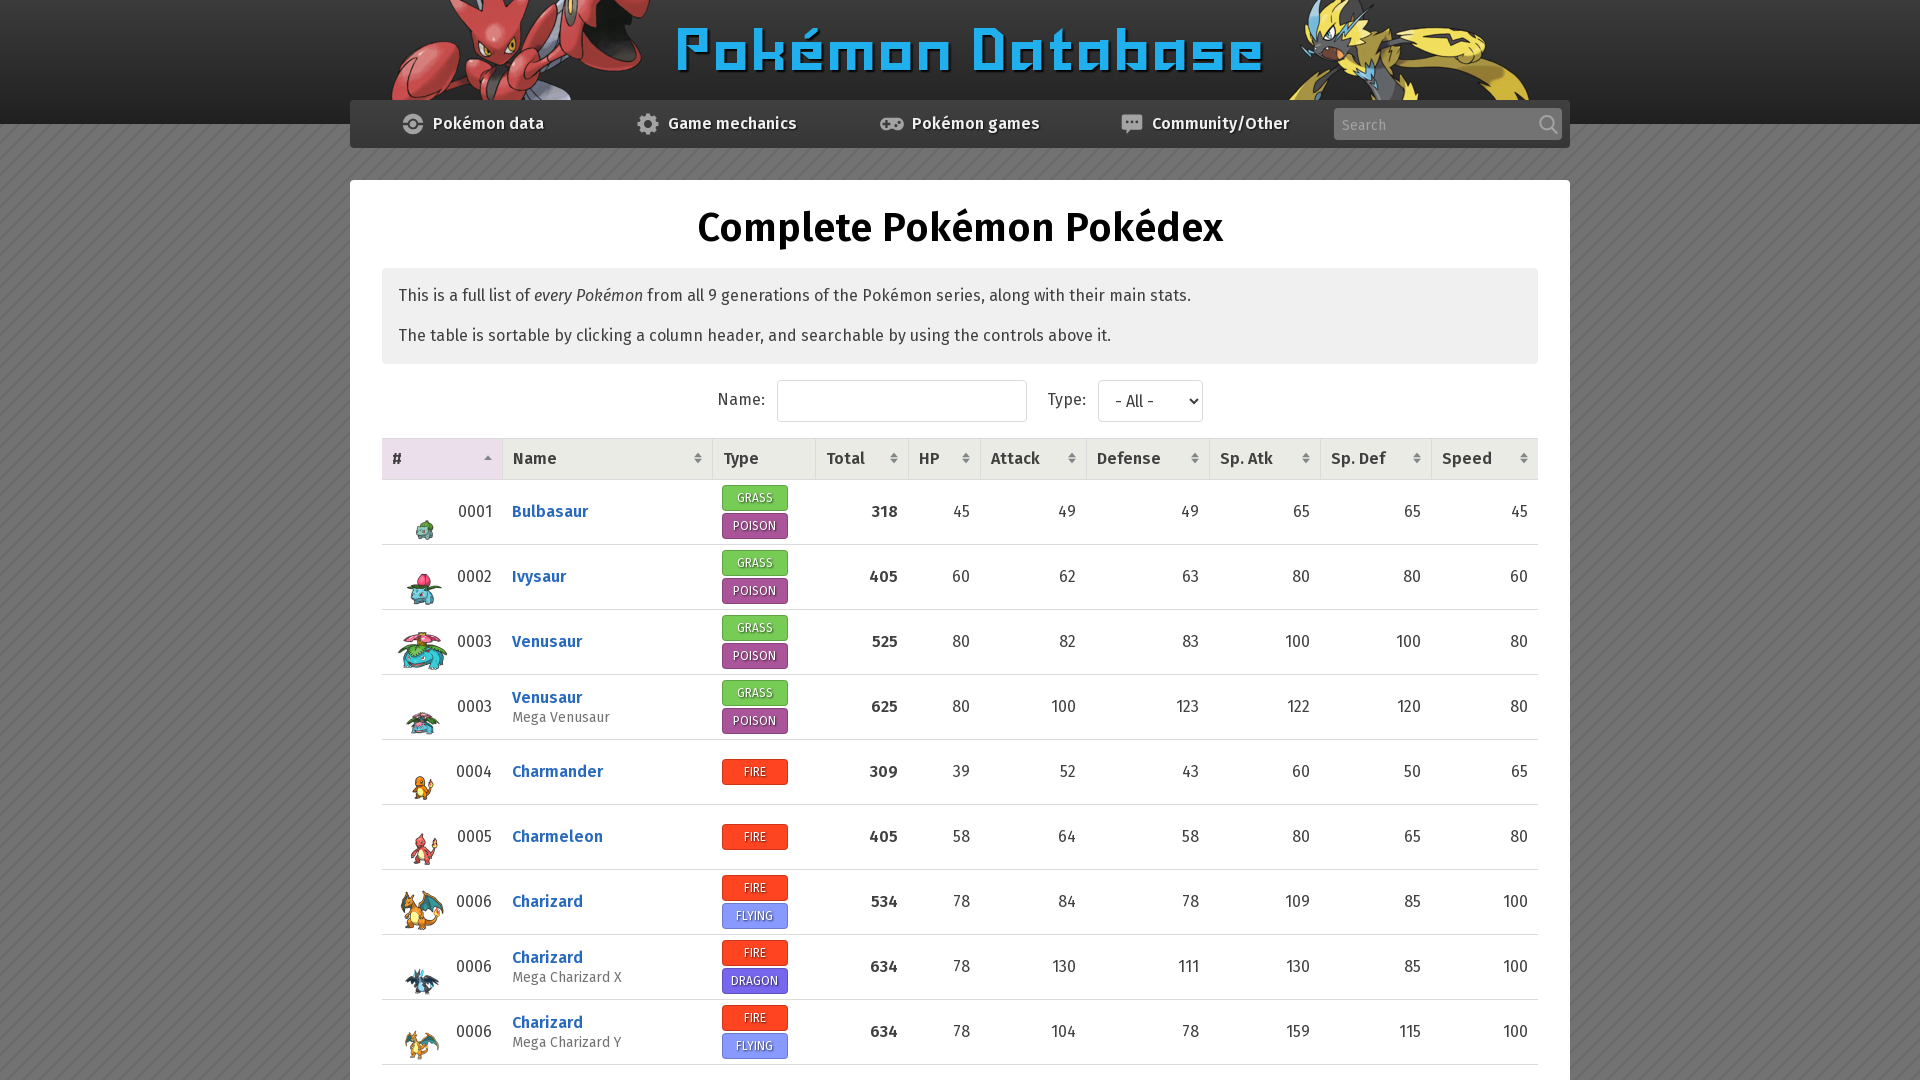

Pokemon names are displayed
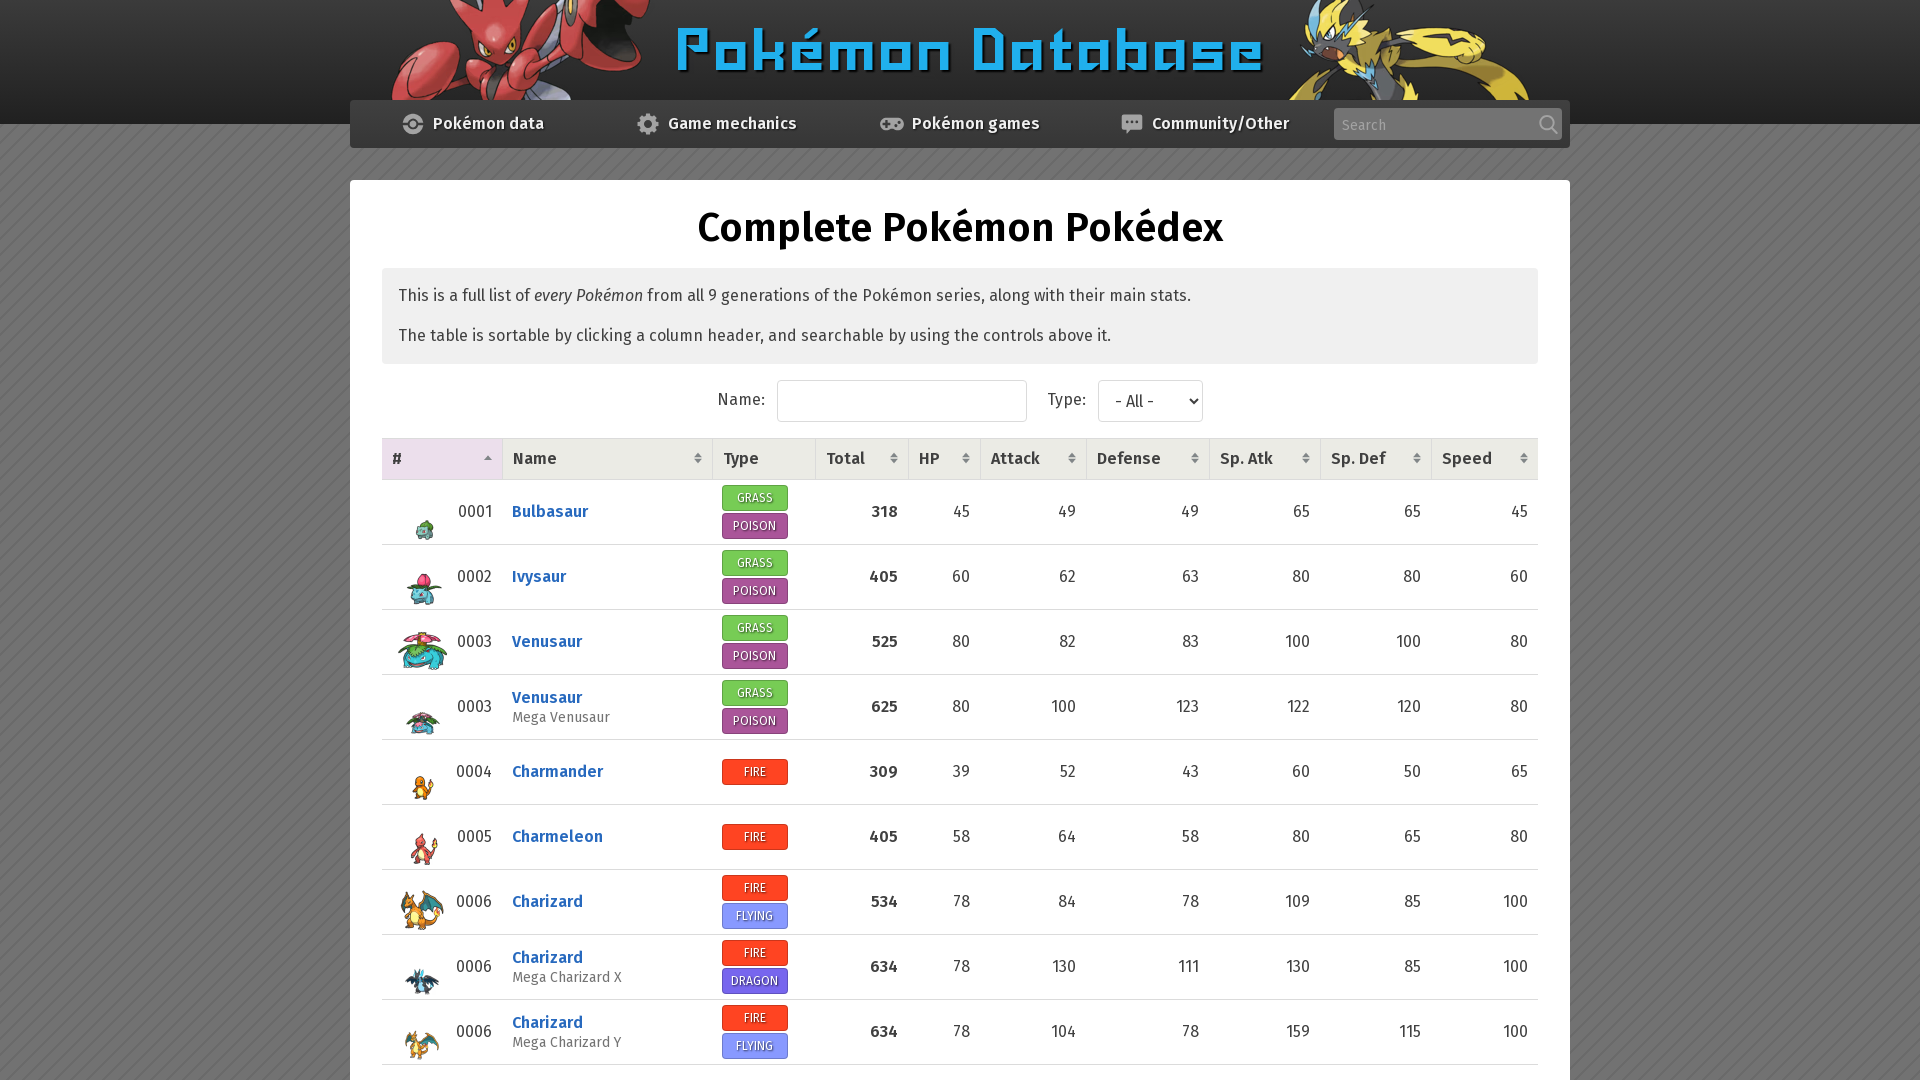

Pokemon types are displayed
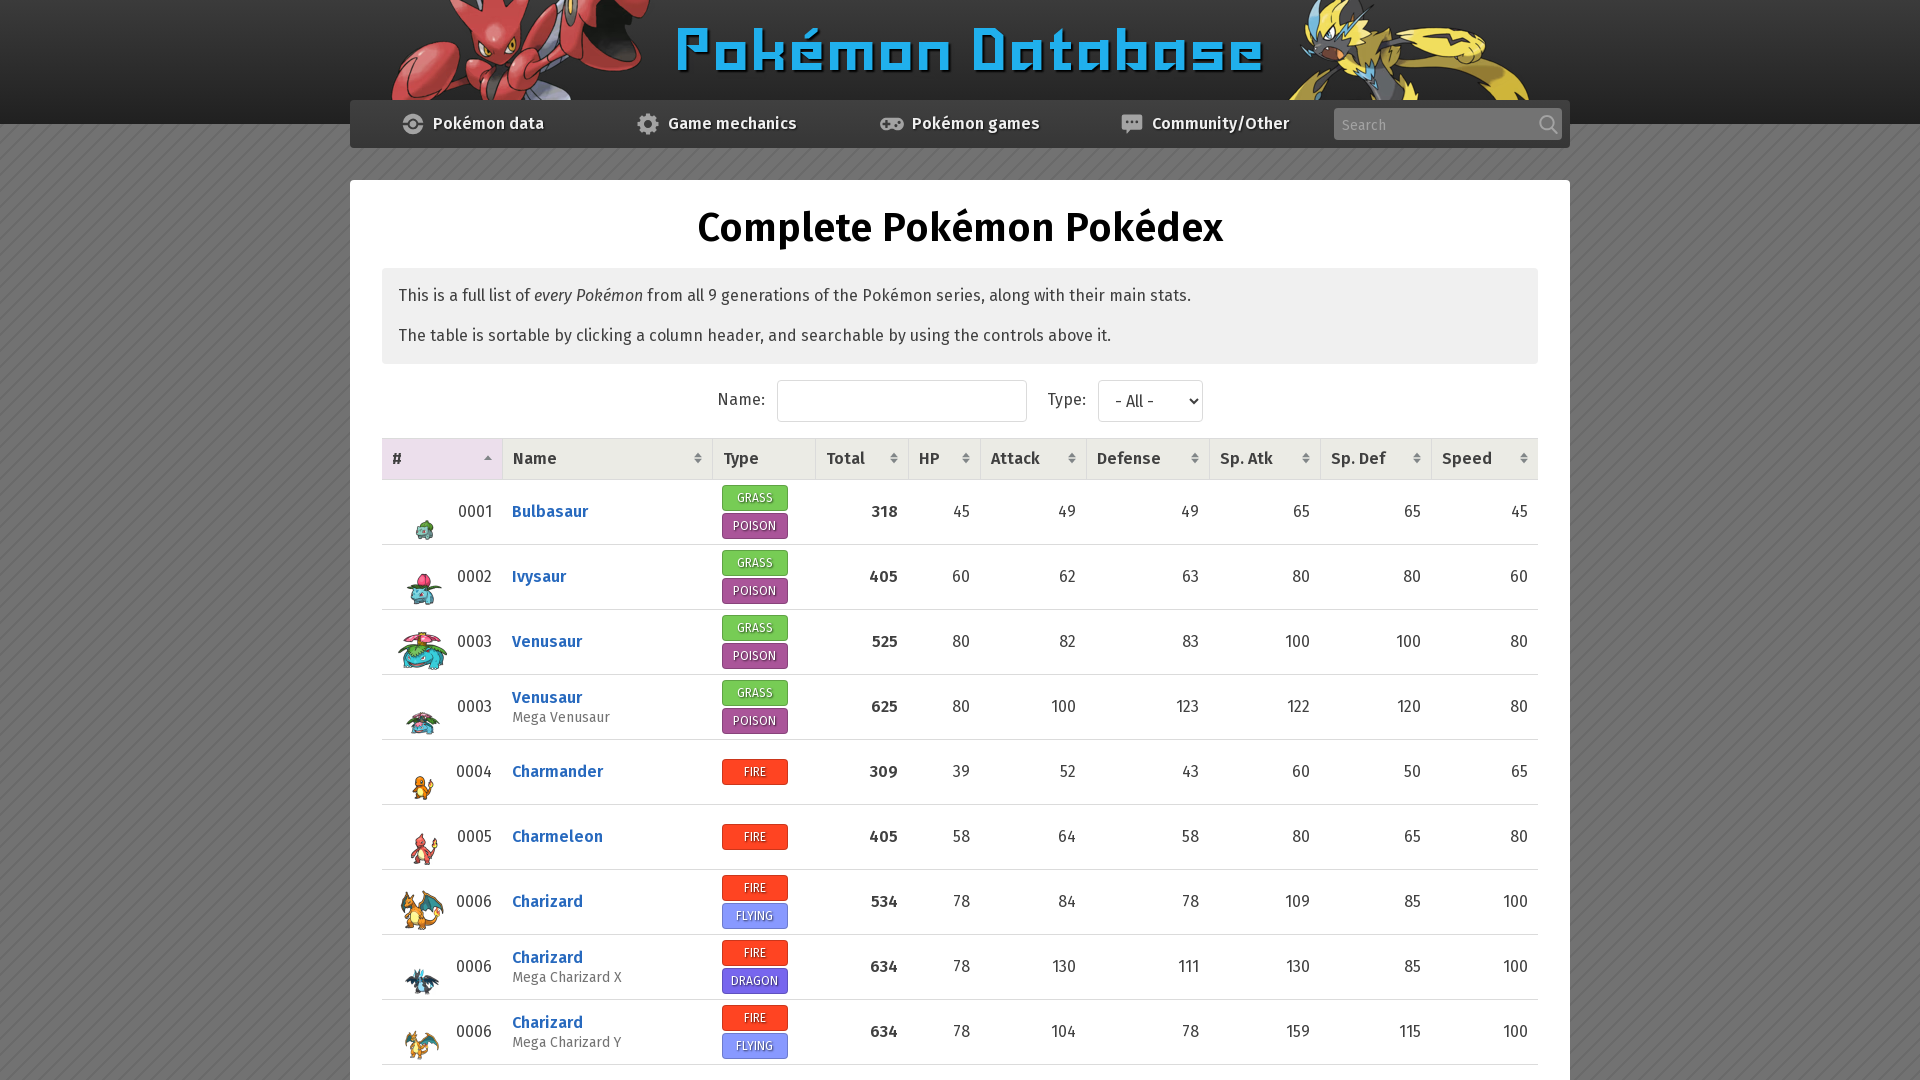

Total stats column is displayed
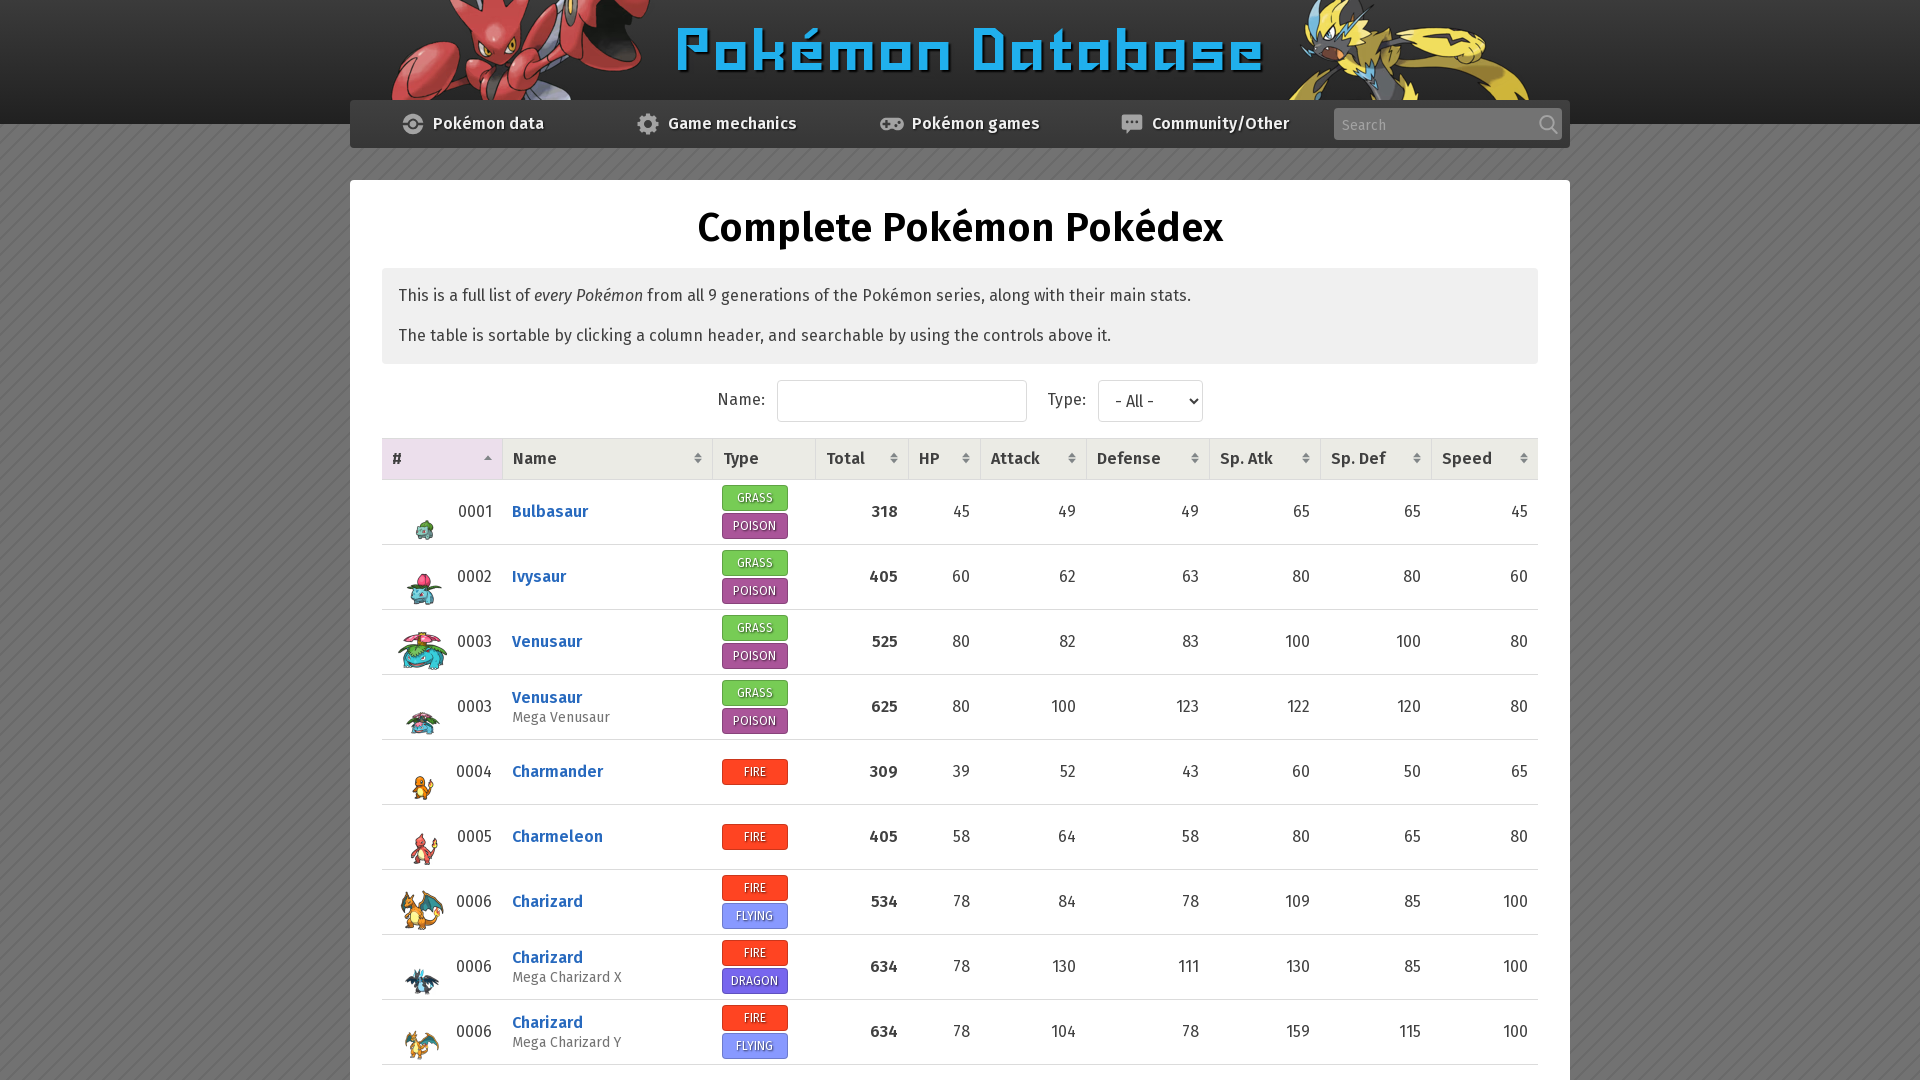

Individual stats columns are displayed
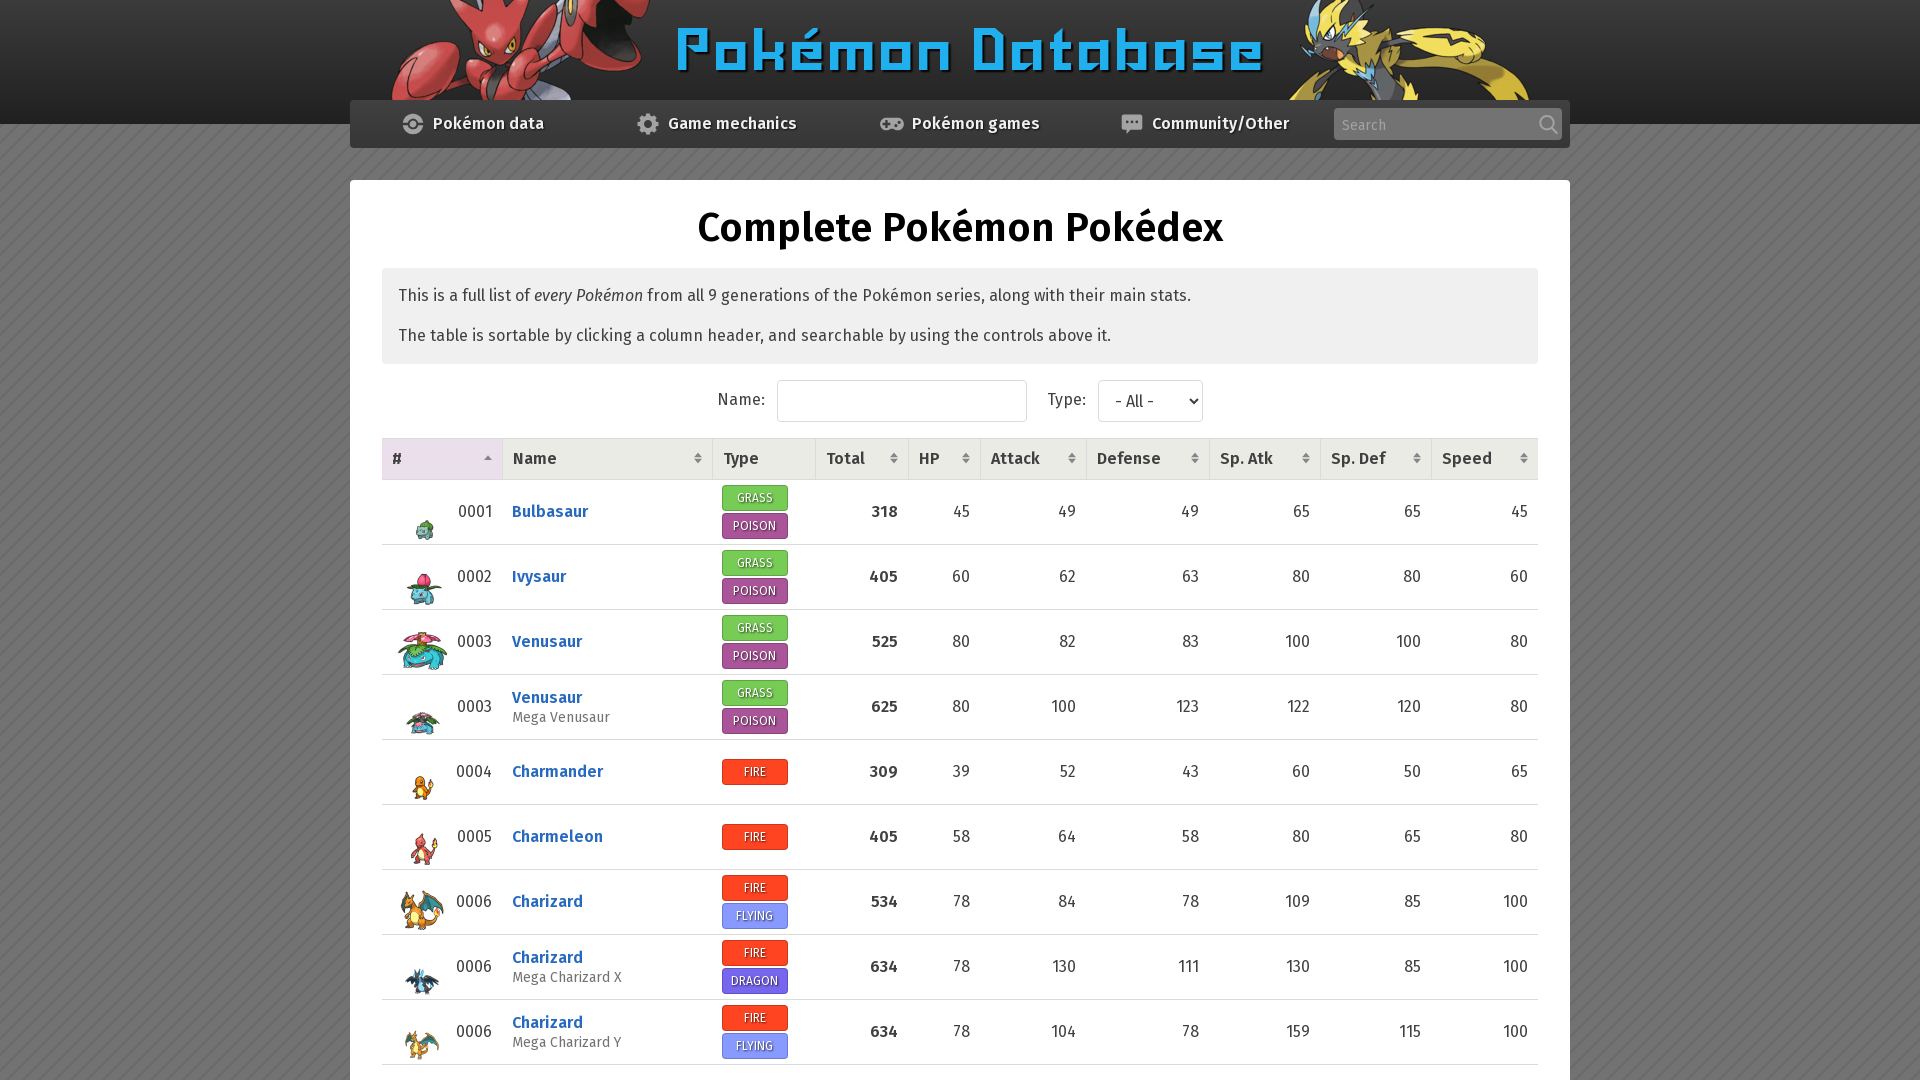

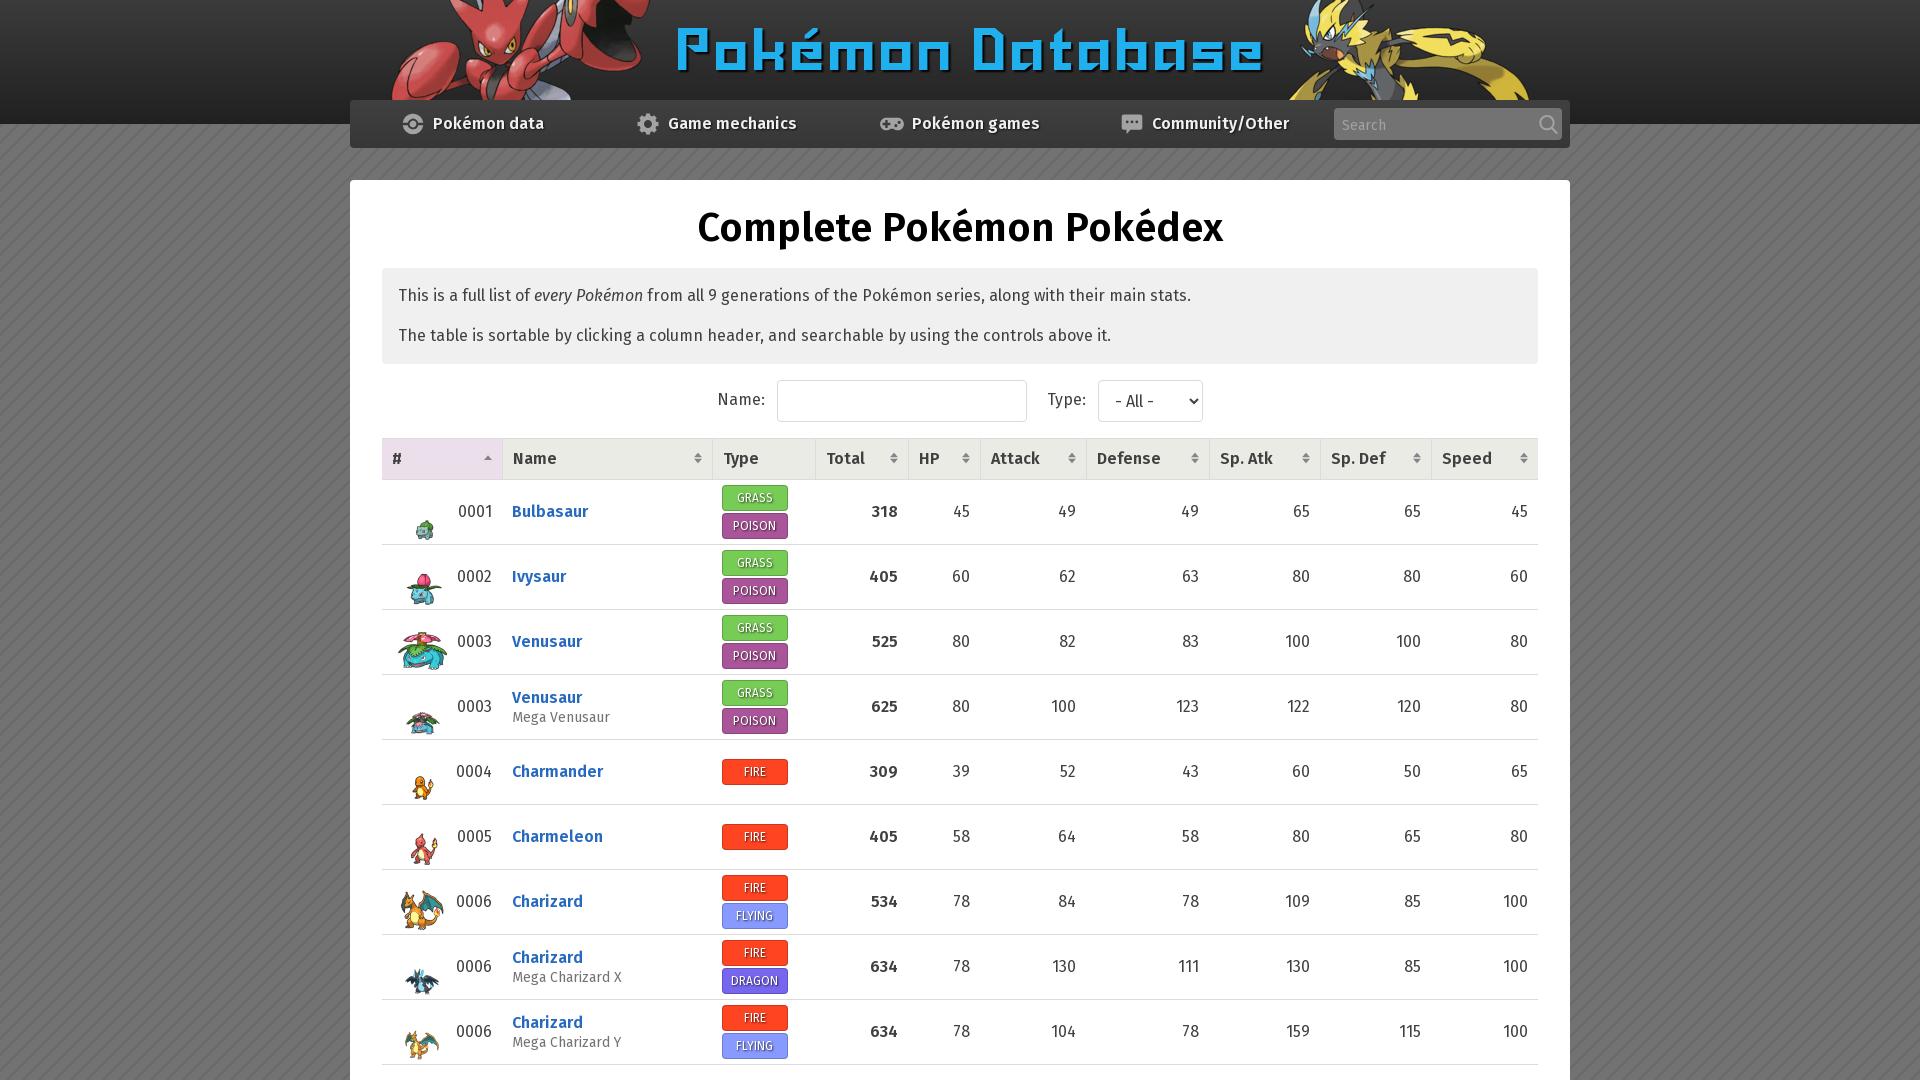